Tests click and hold functionality by holding mouse down on a box and verifying the text changes to indicate holding state

Starting URL: https://testkru.com/Interactions/DragAndDrop

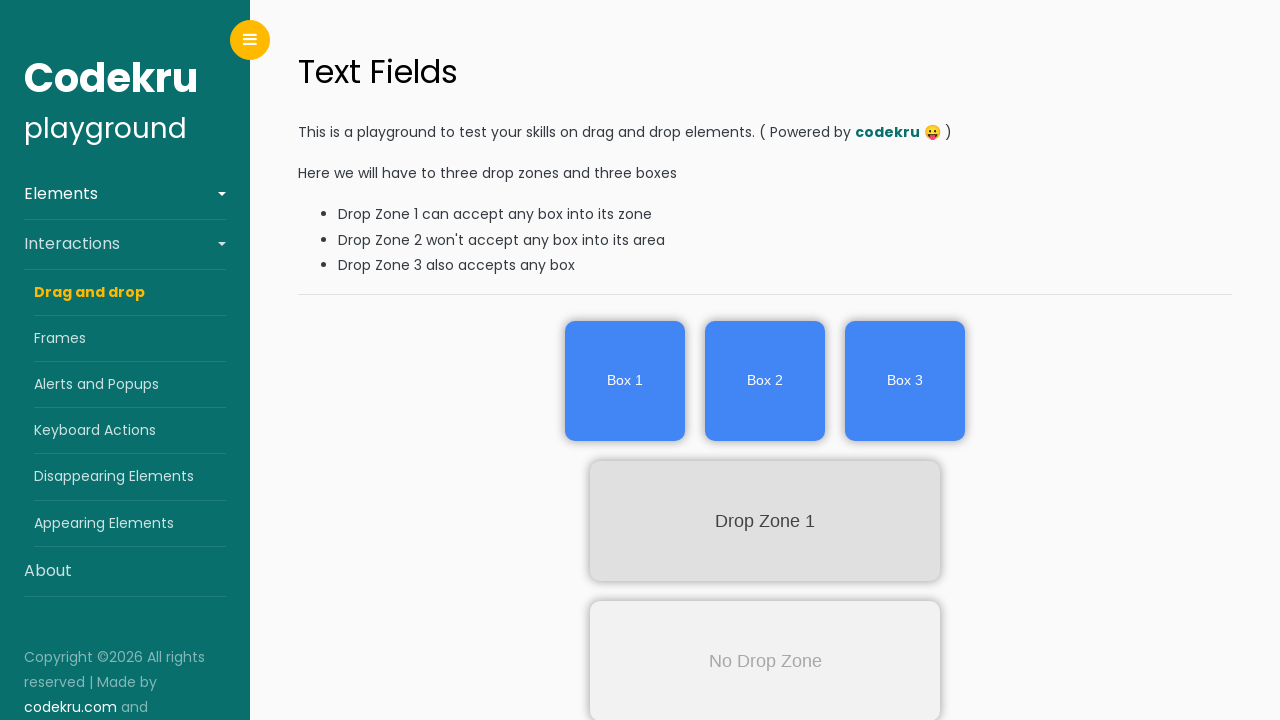

Waited for box1 element to be present in DOM
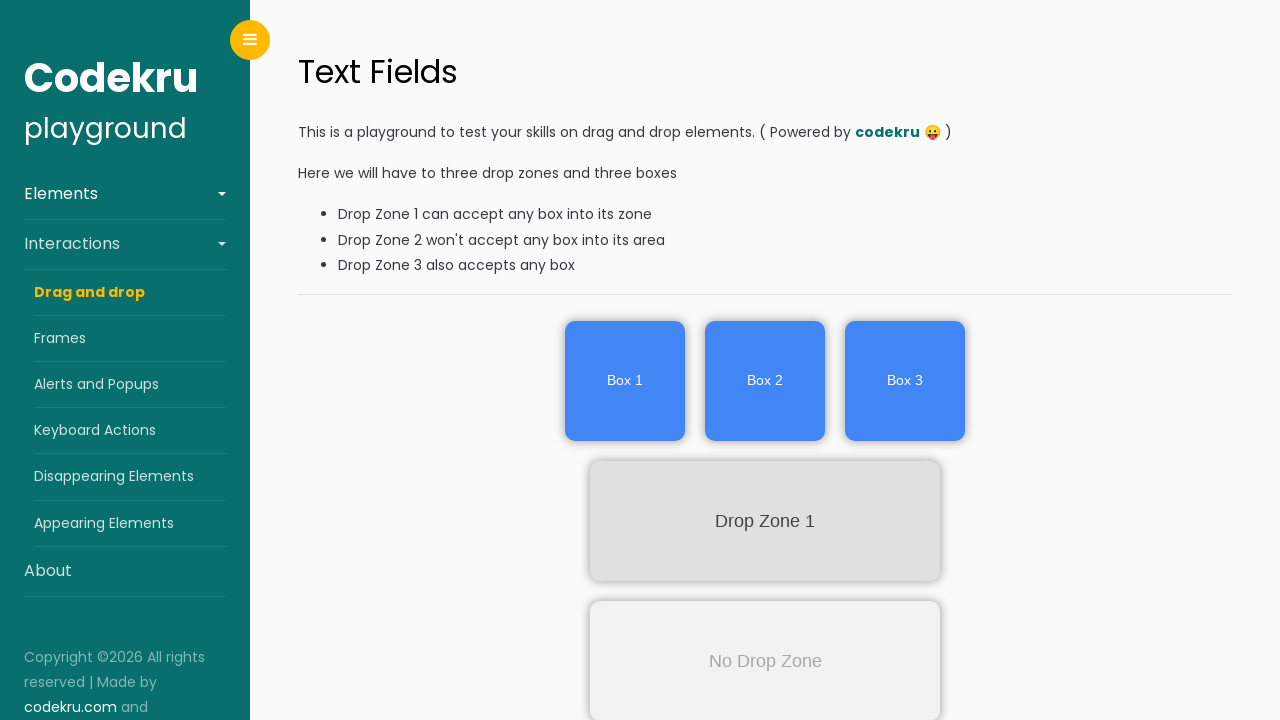

Hovered mouse over box1 element
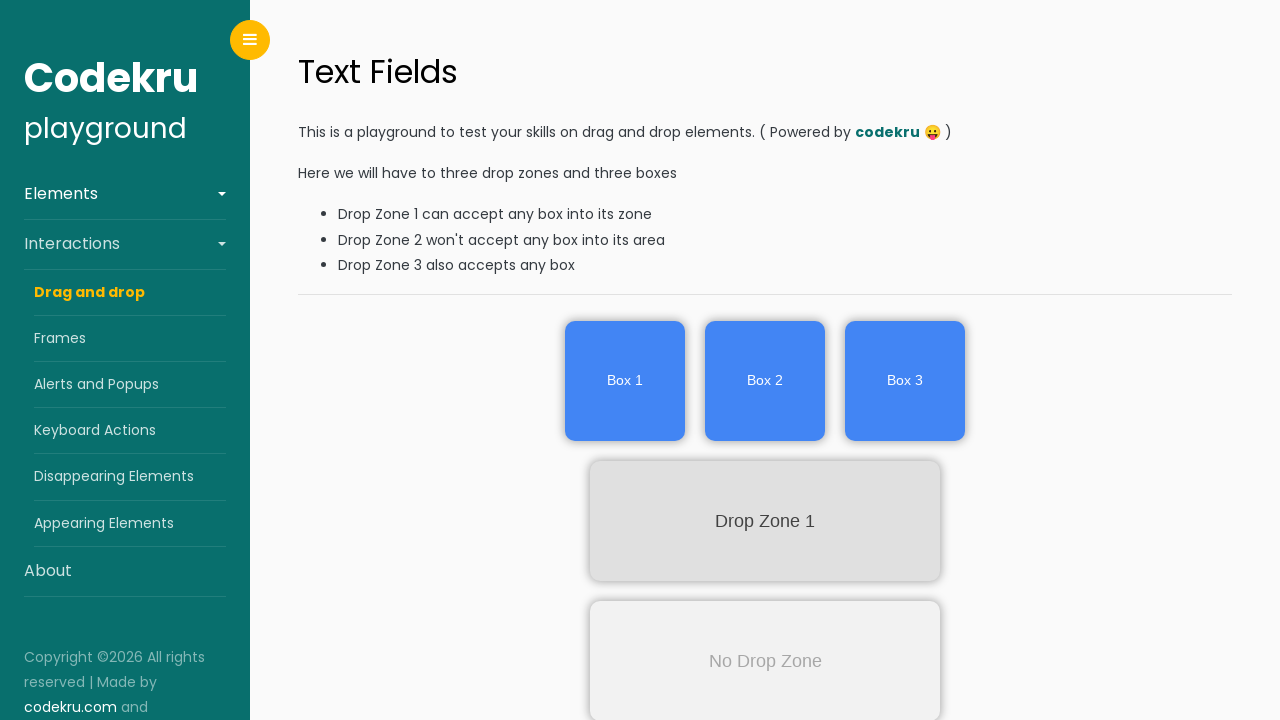

Pressed and held mouse button down on box1 at (625, 381)
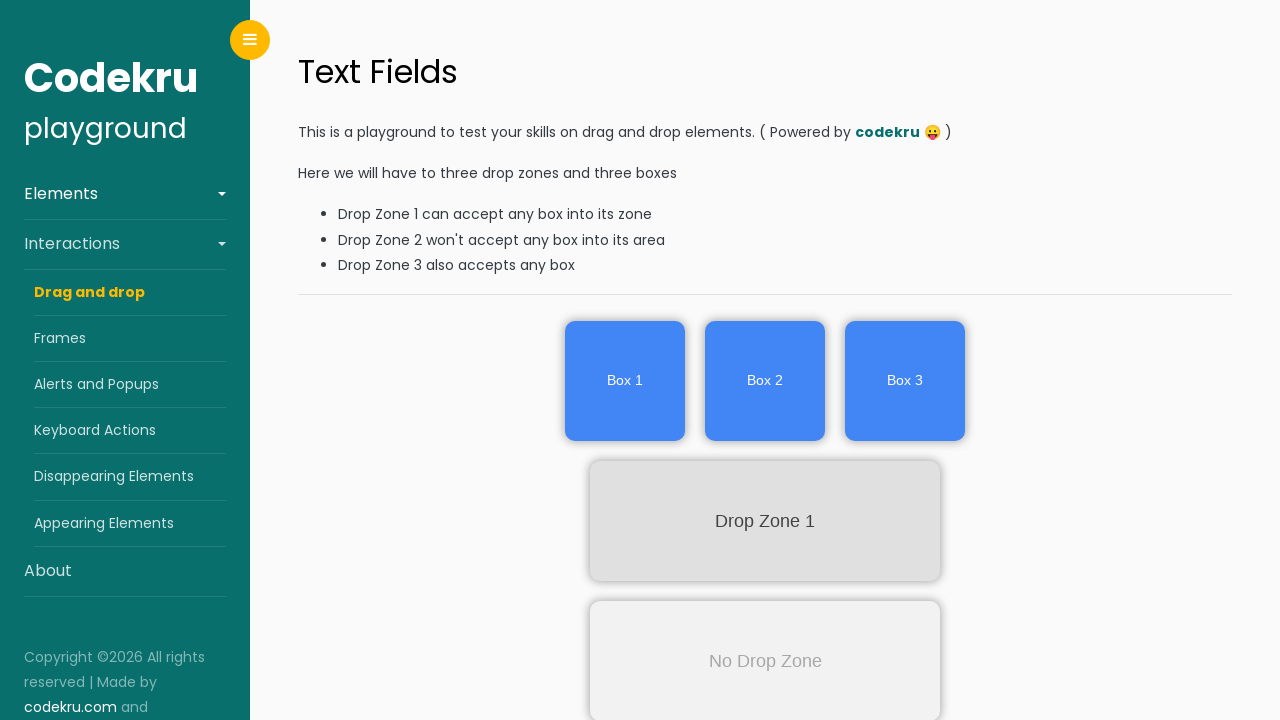

Verified box1 text changed to 'Holding Box 1' while mouse is held down
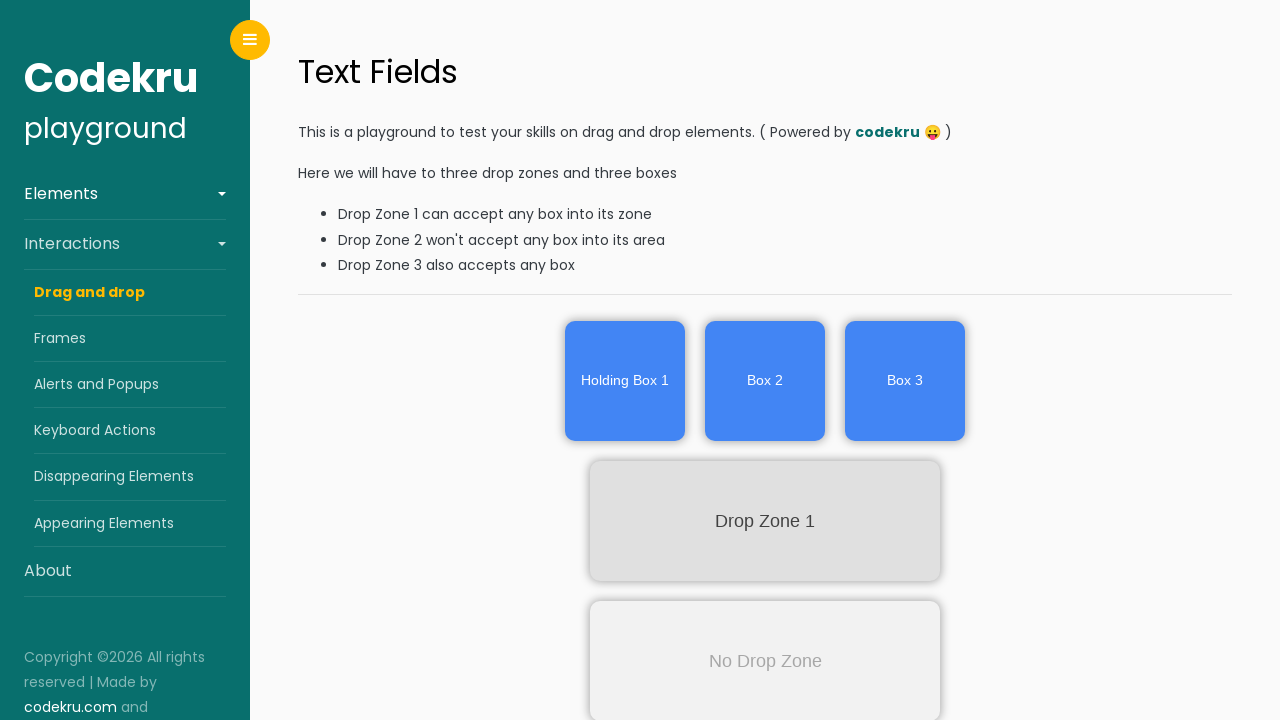

Released mouse button at (625, 381)
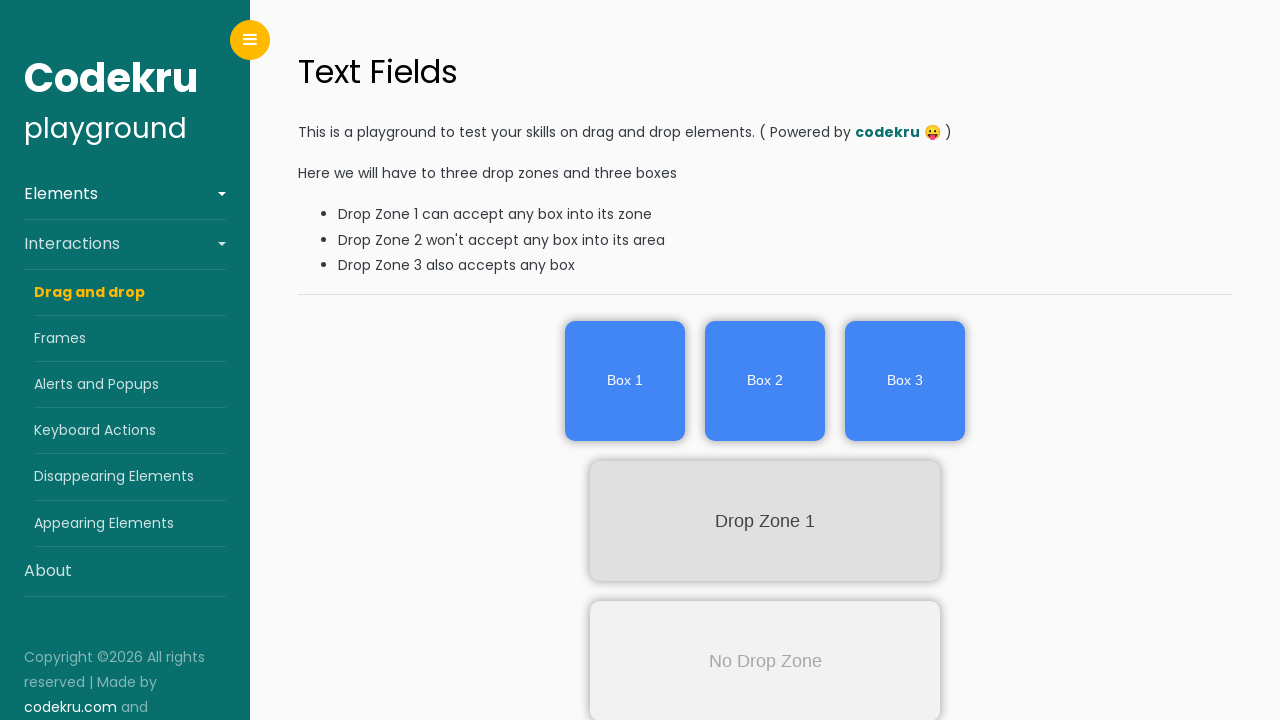

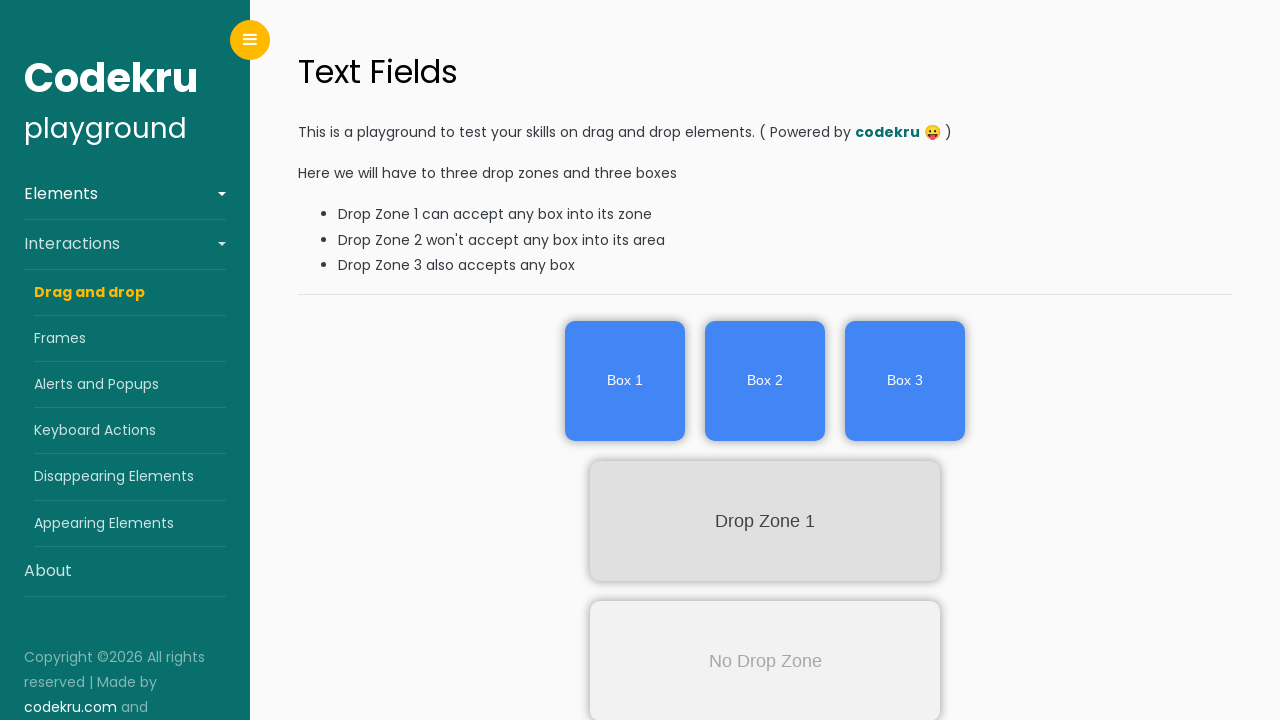